Tests JavaScript prompt alert functionality by triggering a prompt, entering text, and accepting it

Starting URL: https://demoqa.com/alerts

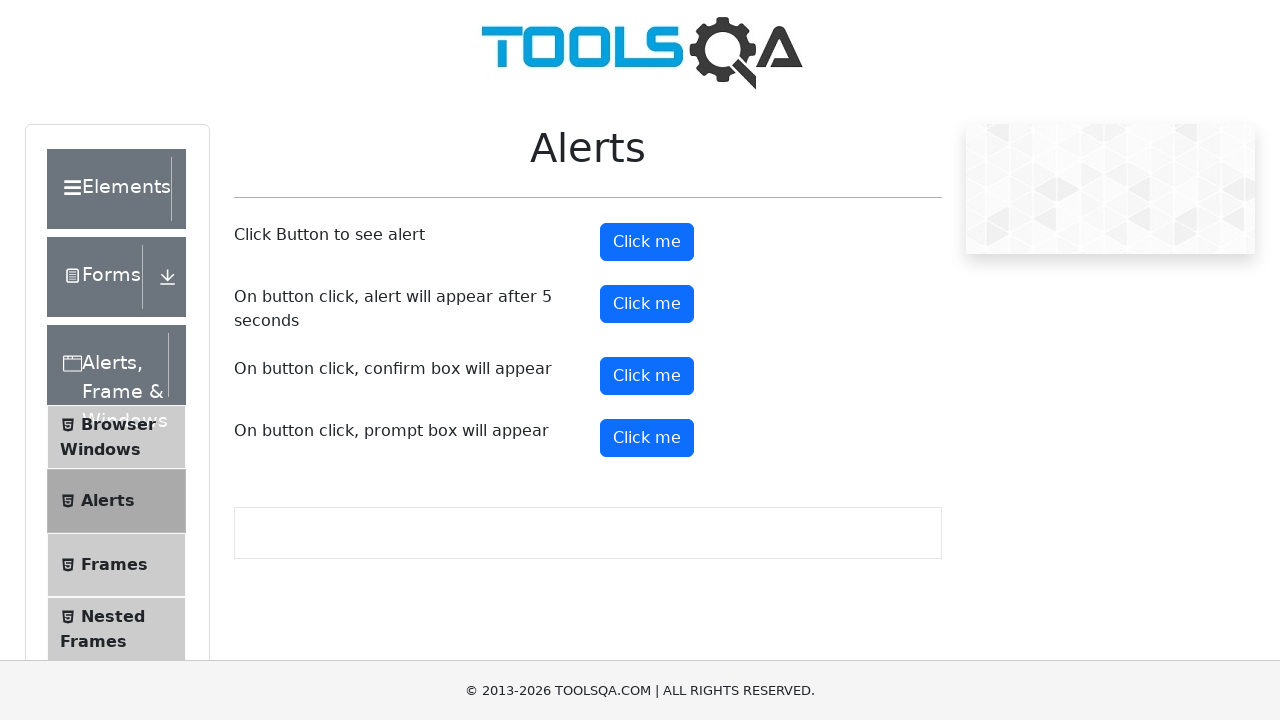

Scrolled down 300px to make prompt button visible
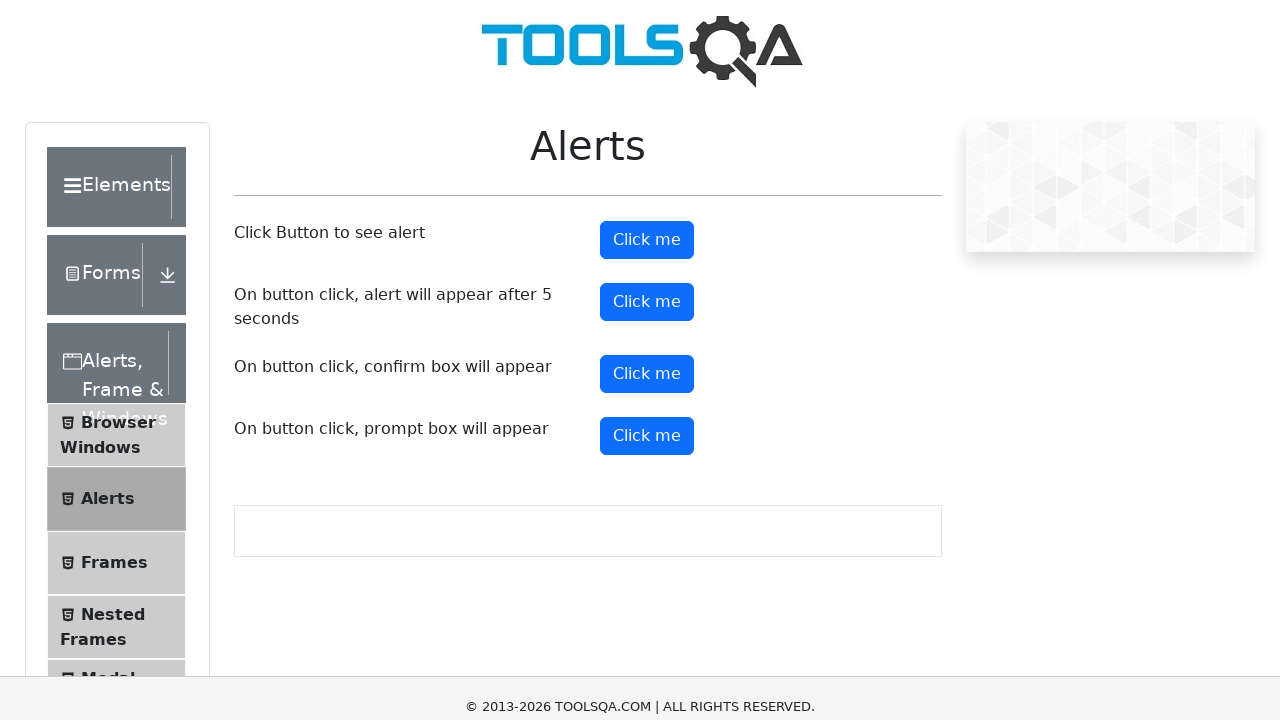

Clicked the prompt button to trigger JavaScript alert at (647, 138) on #promtButton
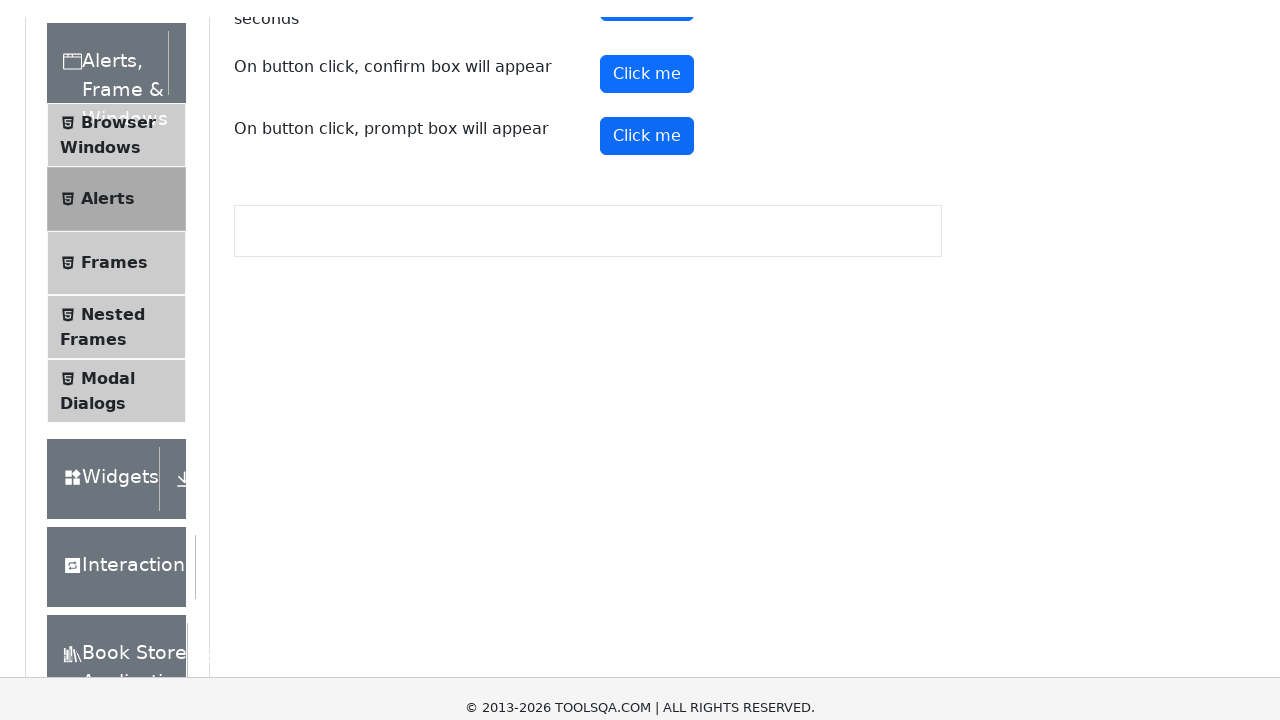

Accepted JavaScript prompt dialog with text 'Phalke'
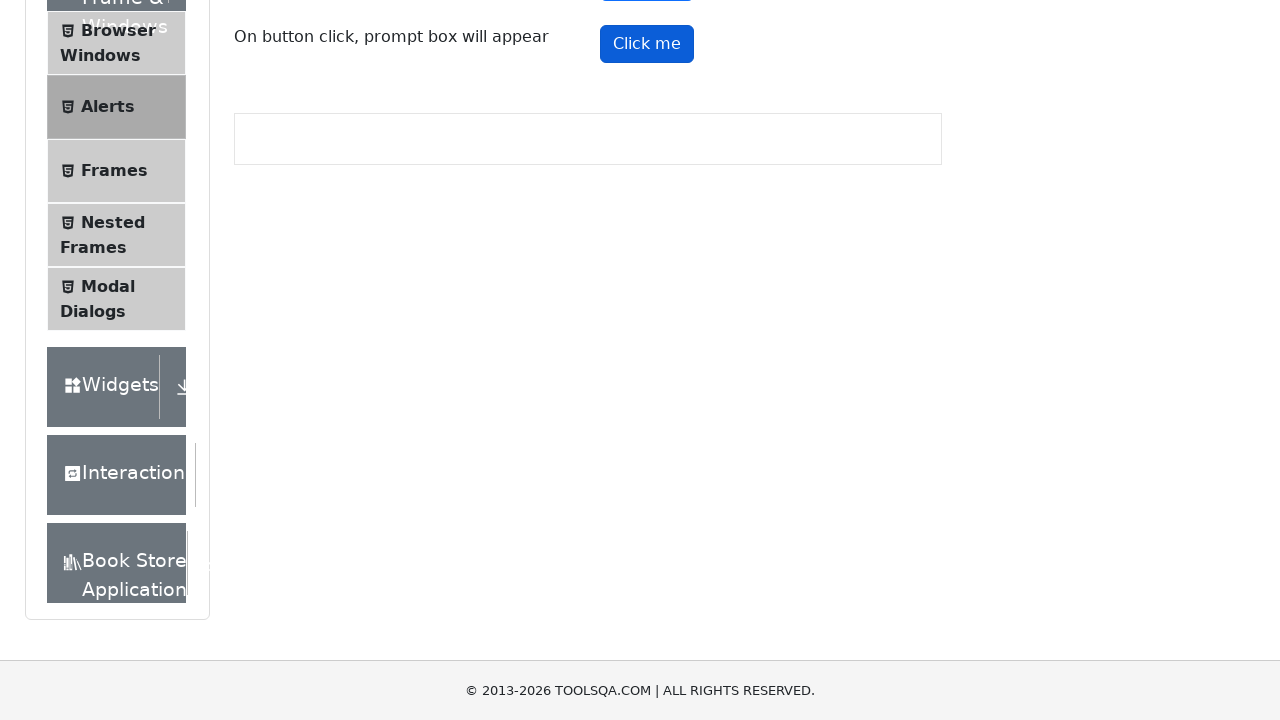

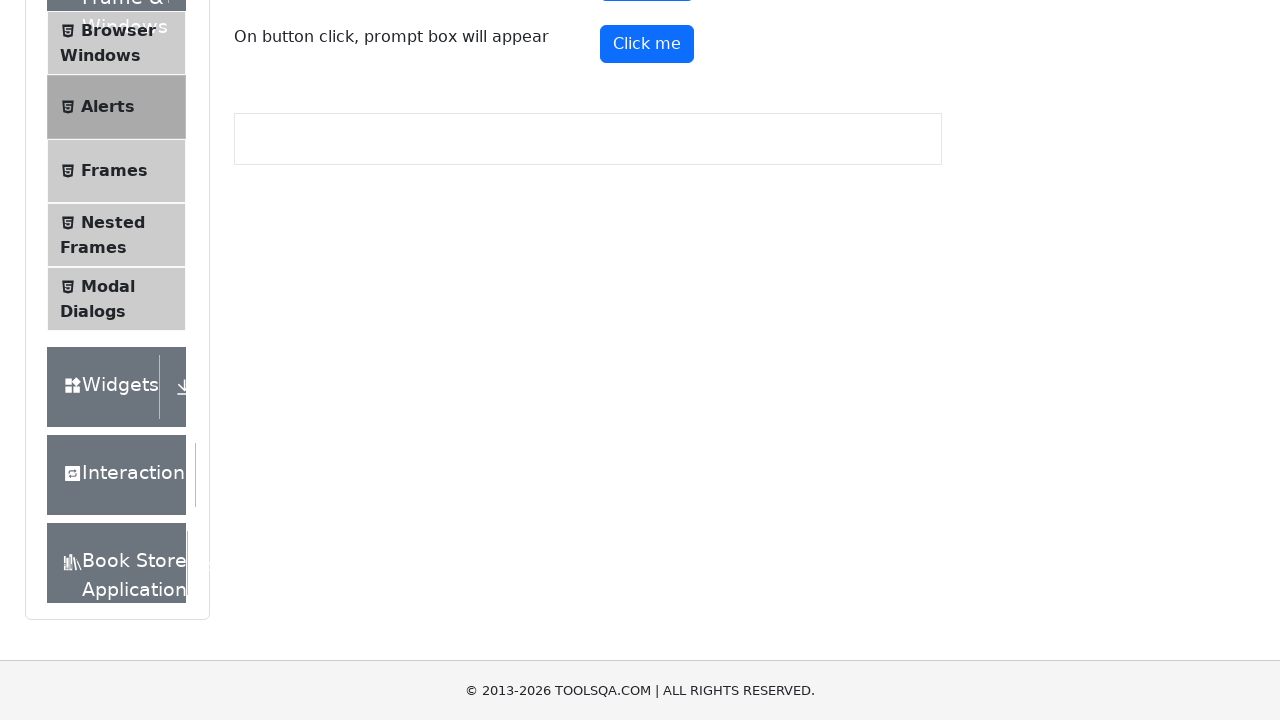